Tests keyboard input functionality by clicking on a name field, entering text, and clicking a button on a form testing page

Starting URL: https://formy-project.herokuapp.com/keypress

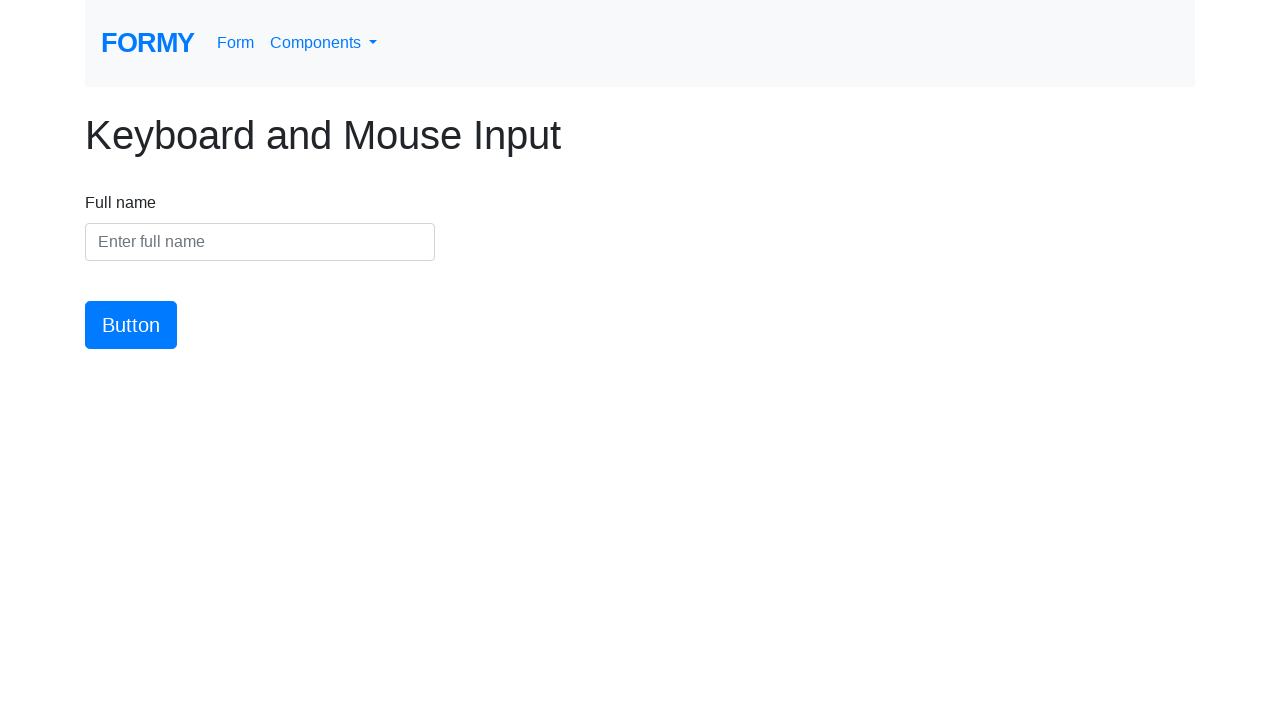

Clicked on the name input field at (260, 242) on #name
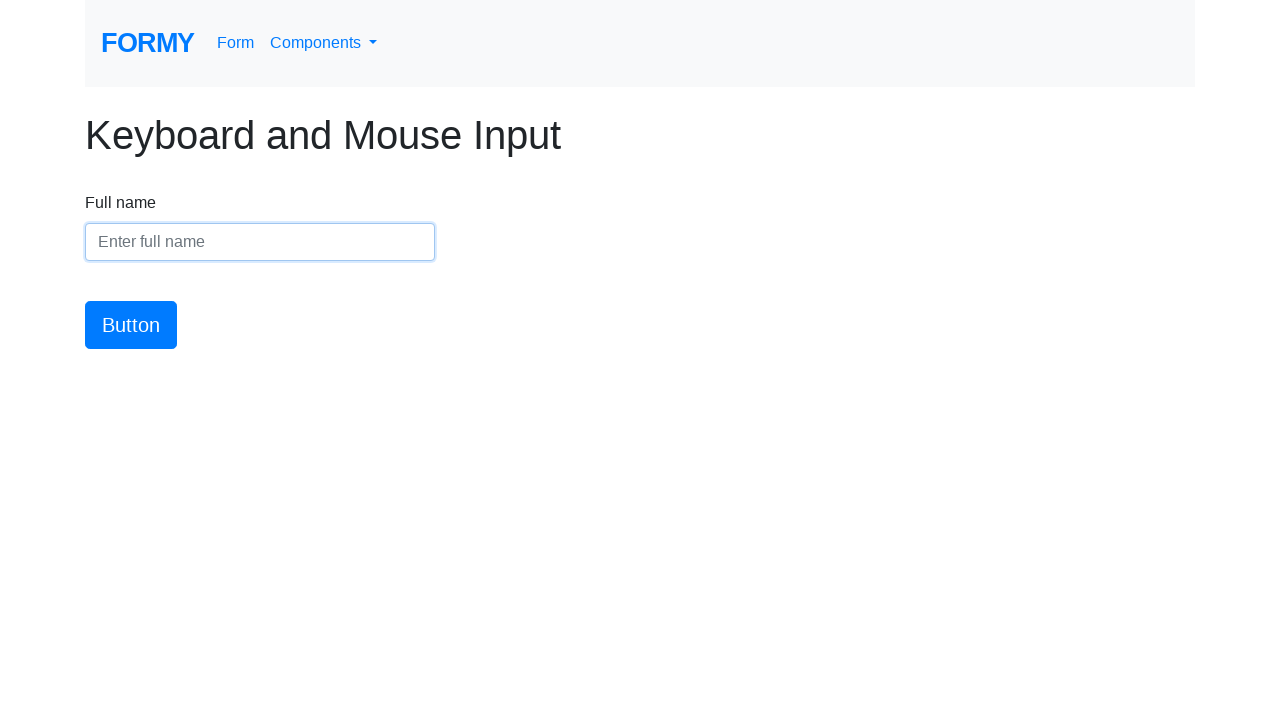

Entered 'Nil & Ash' into the name field on #name
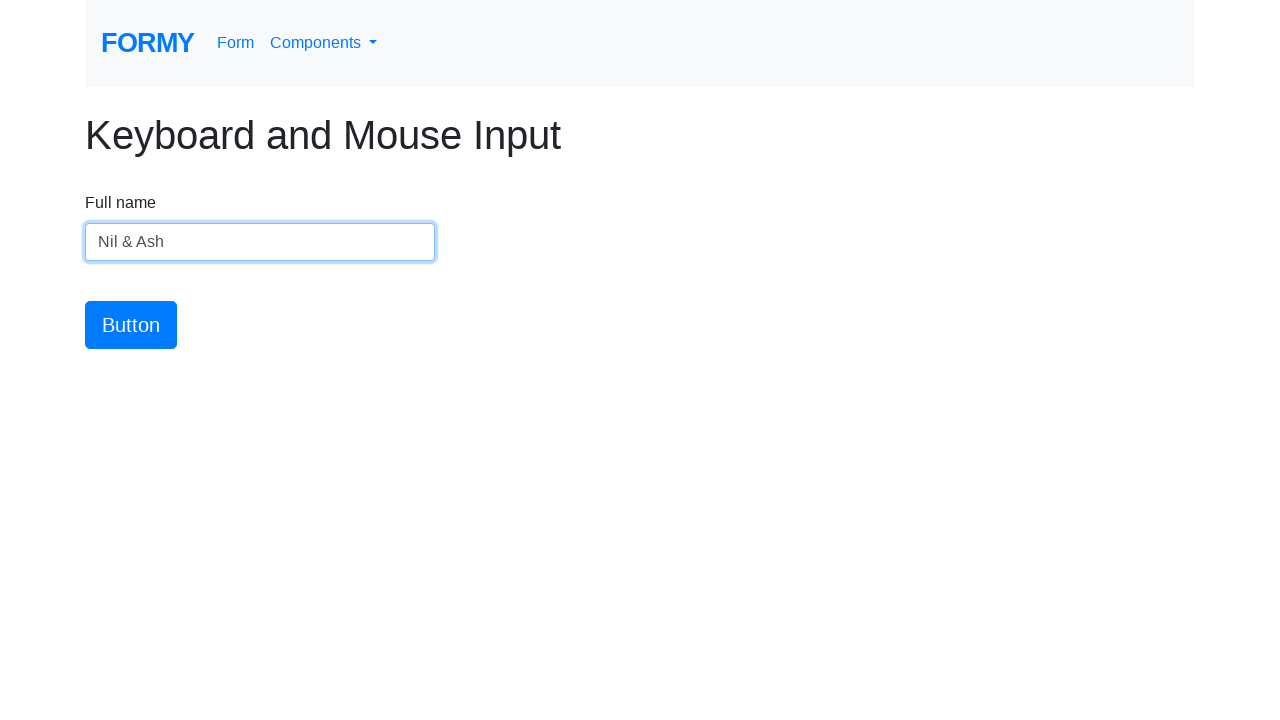

Clicked the submit button at (131, 325) on #button
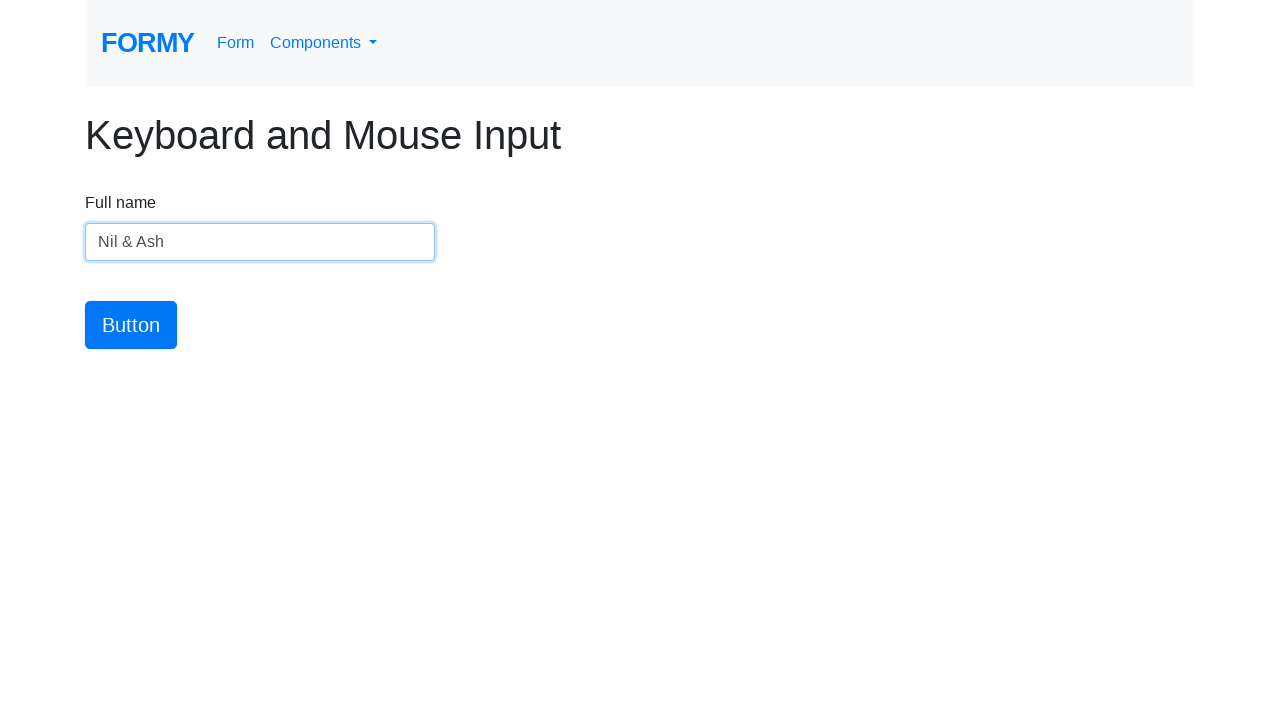

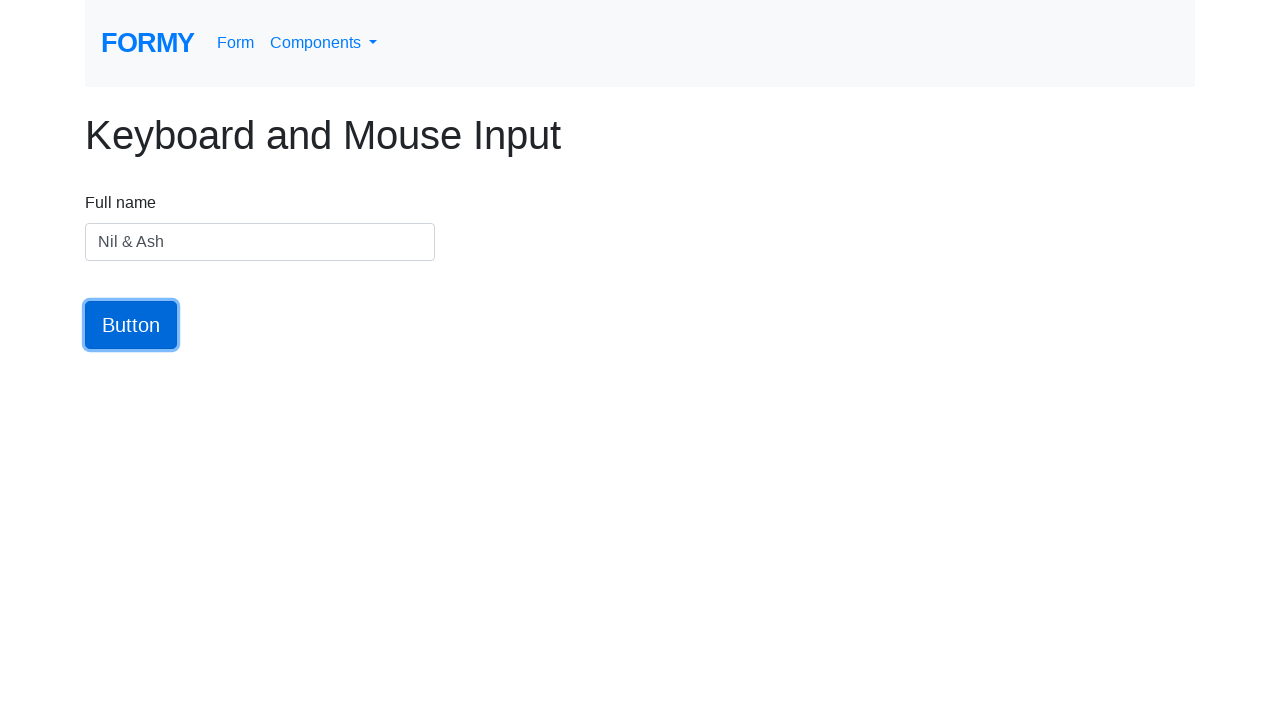